Tests practice form submission with first name and email fields filled in

Starting URL: https://demoqa.com/automation-practice-form

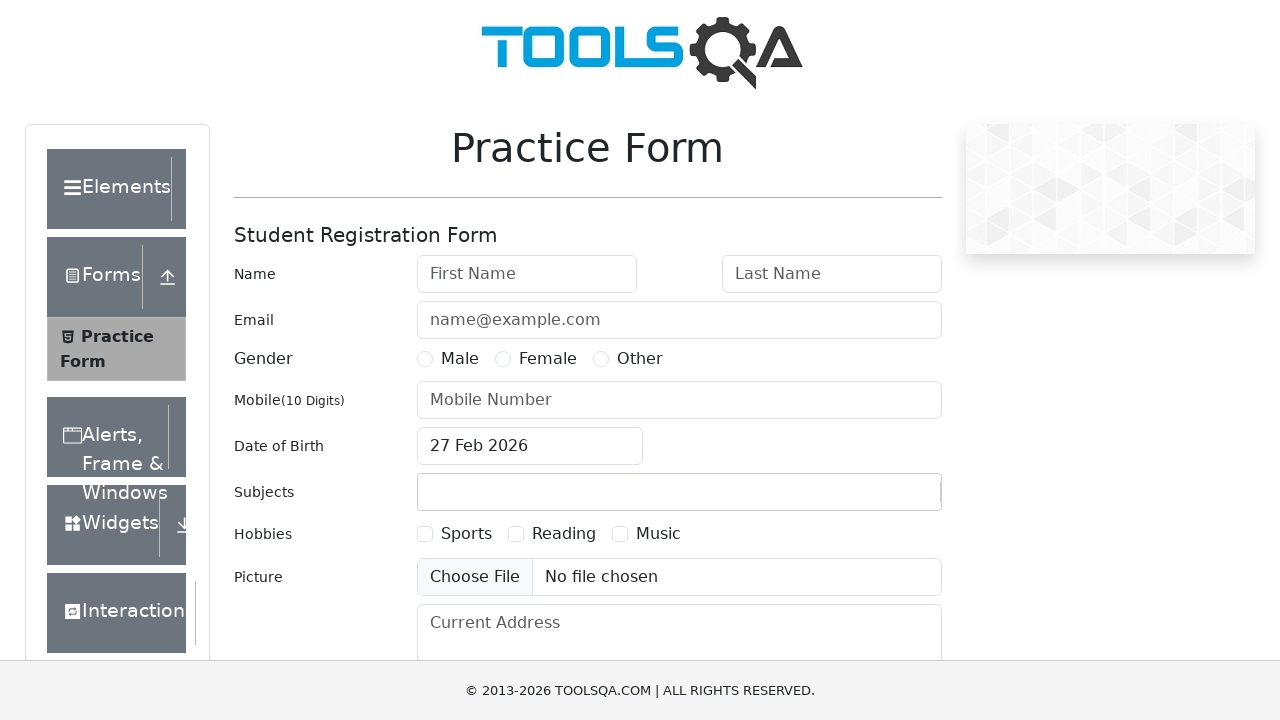

Filled first name field with 'John' on #firstName
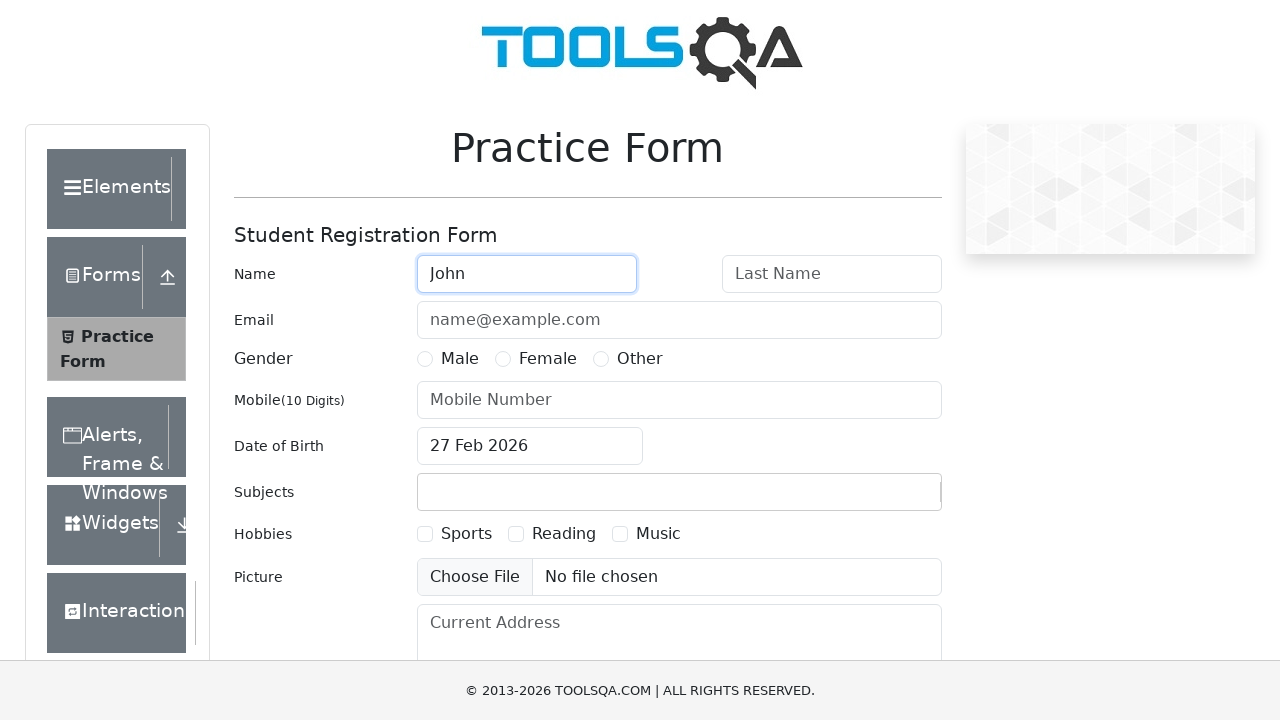

Filled email field with 'test@t.com' on #userEmail
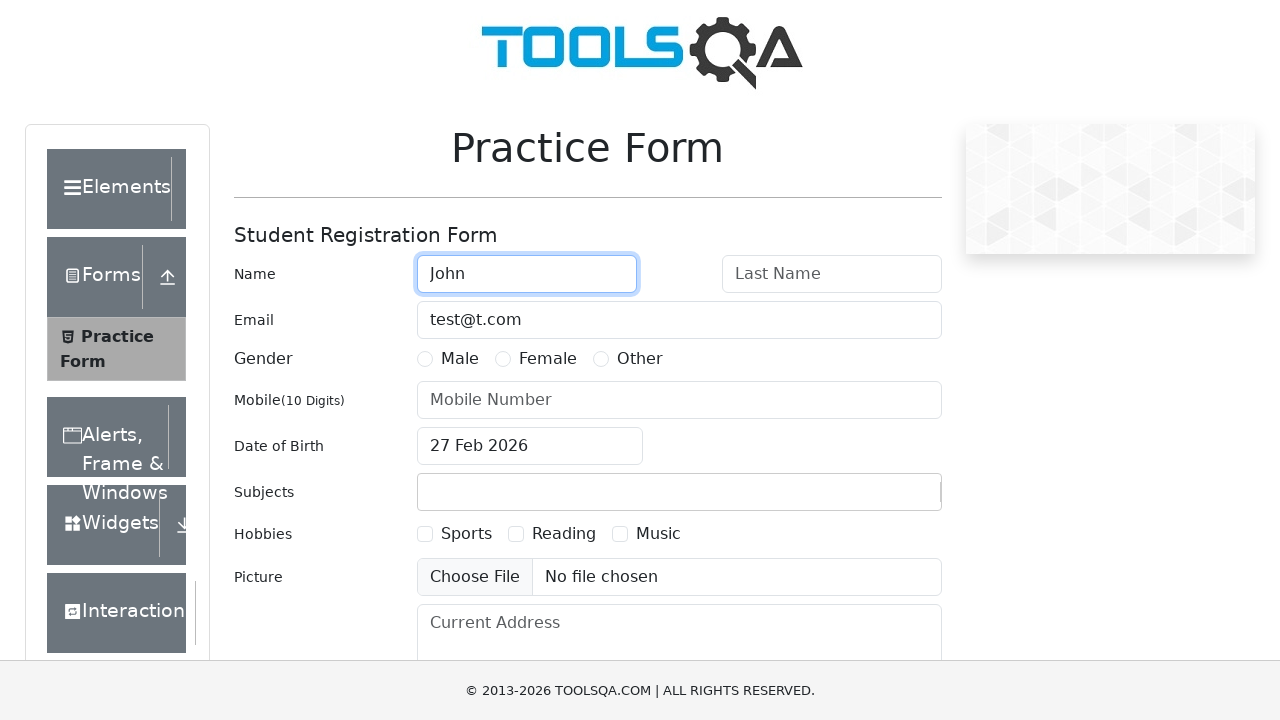

Clicked submit button using JavaScript
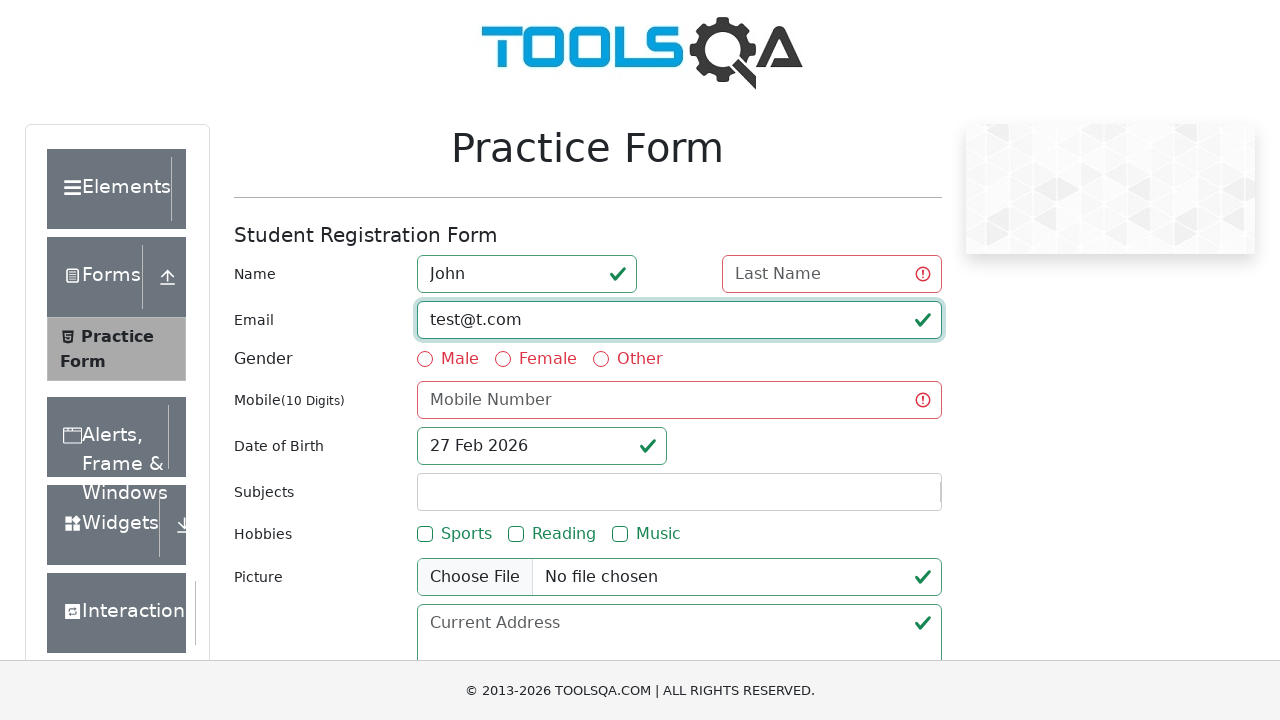

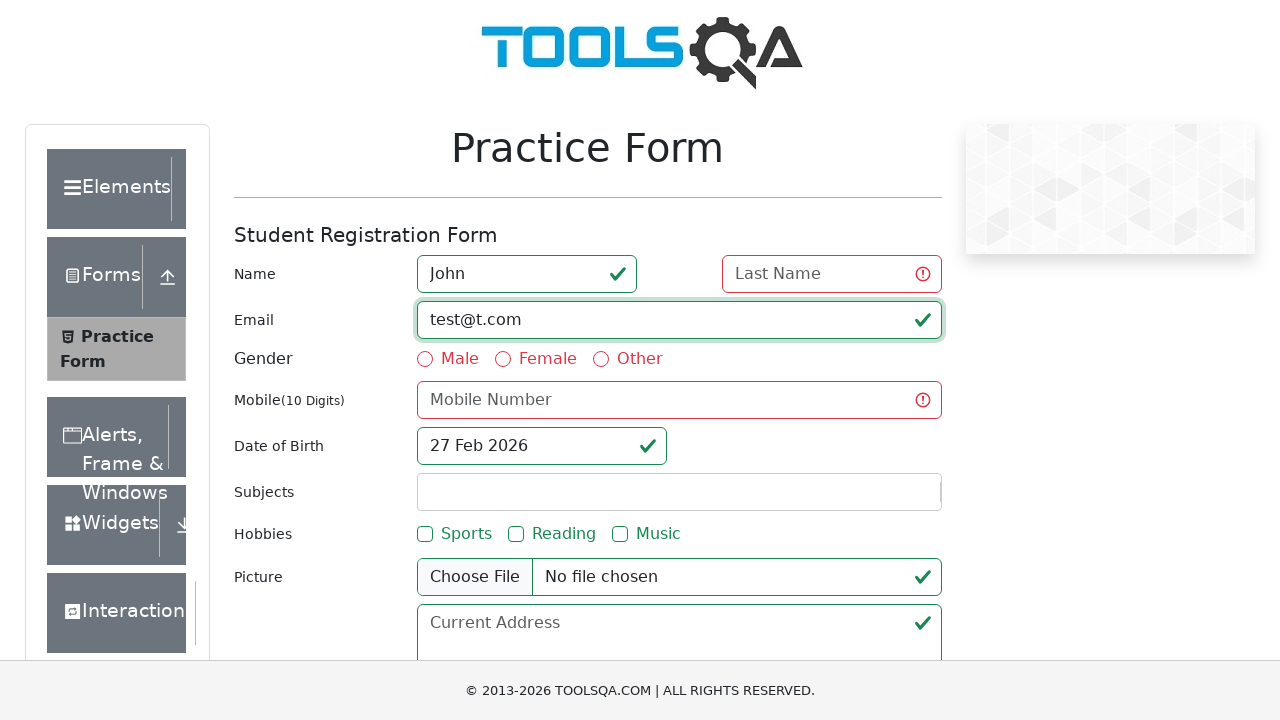